Navigates to Flipkart homepage and verifies the page loads successfully

Starting URL: https://www.flipkart.com/

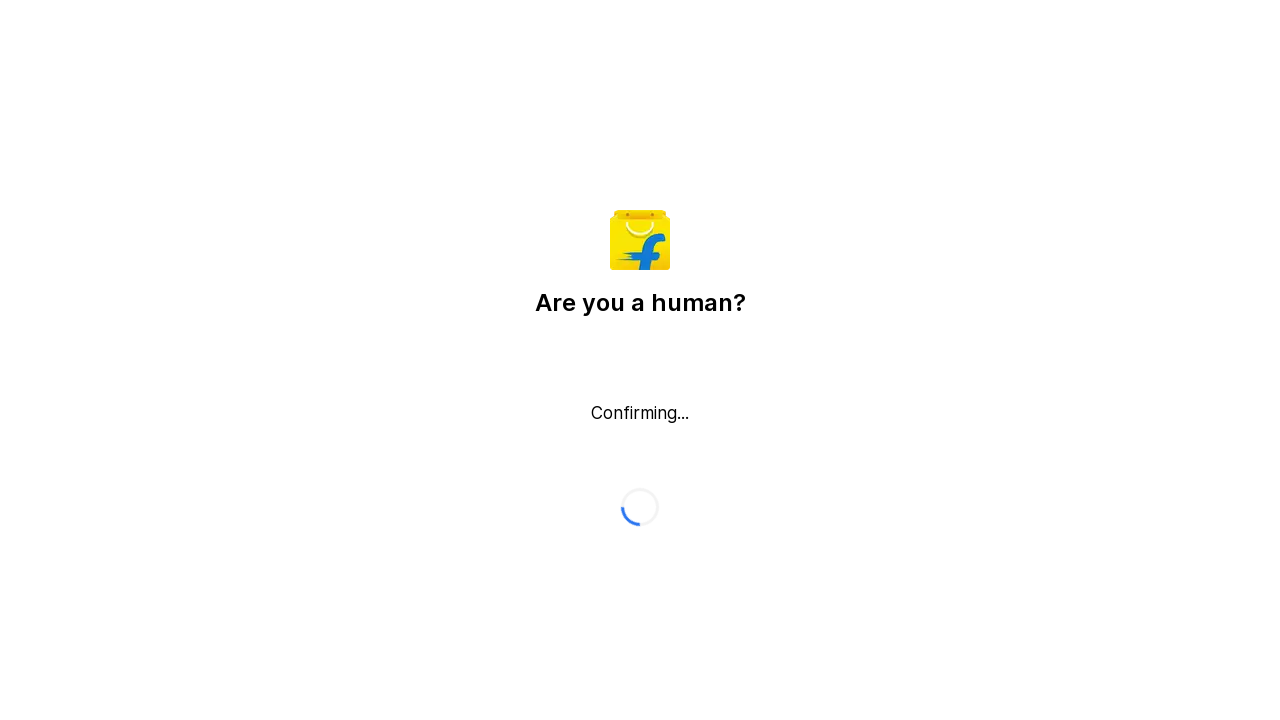

Navigated to Flipkart homepage
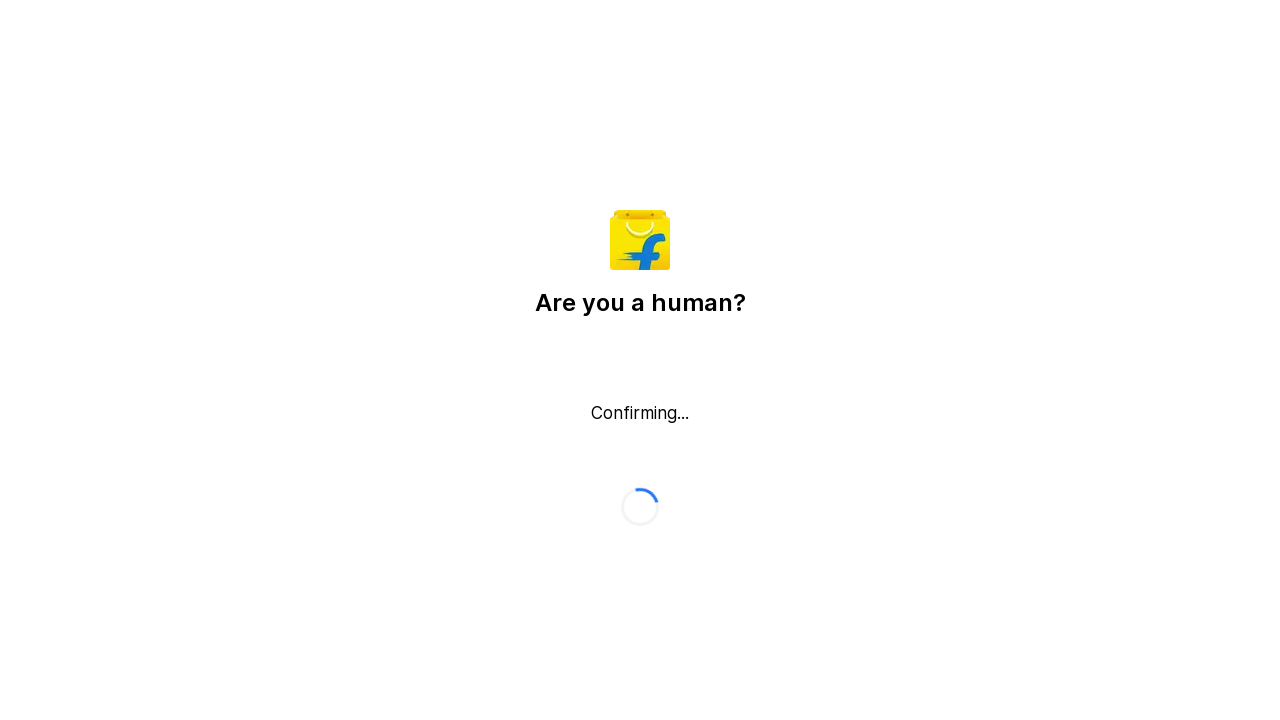

Page DOM content fully loaded
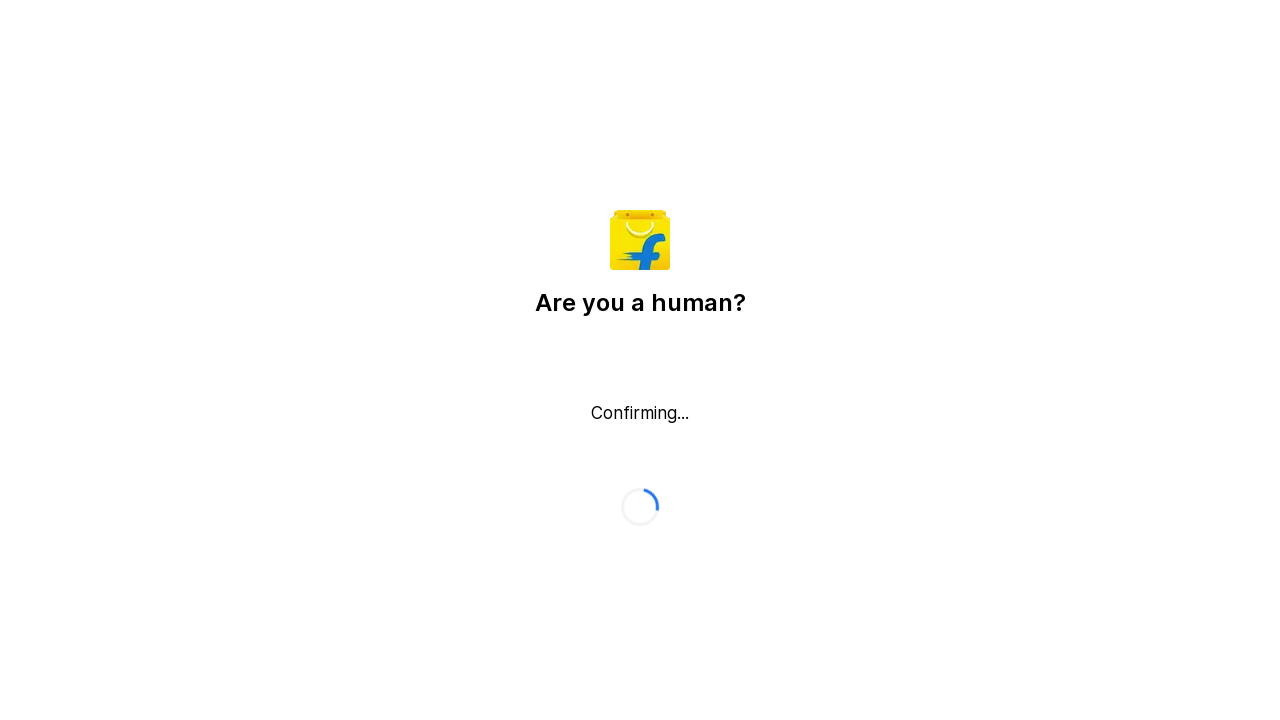

Page title verified - Flipkart homepage loaded successfully
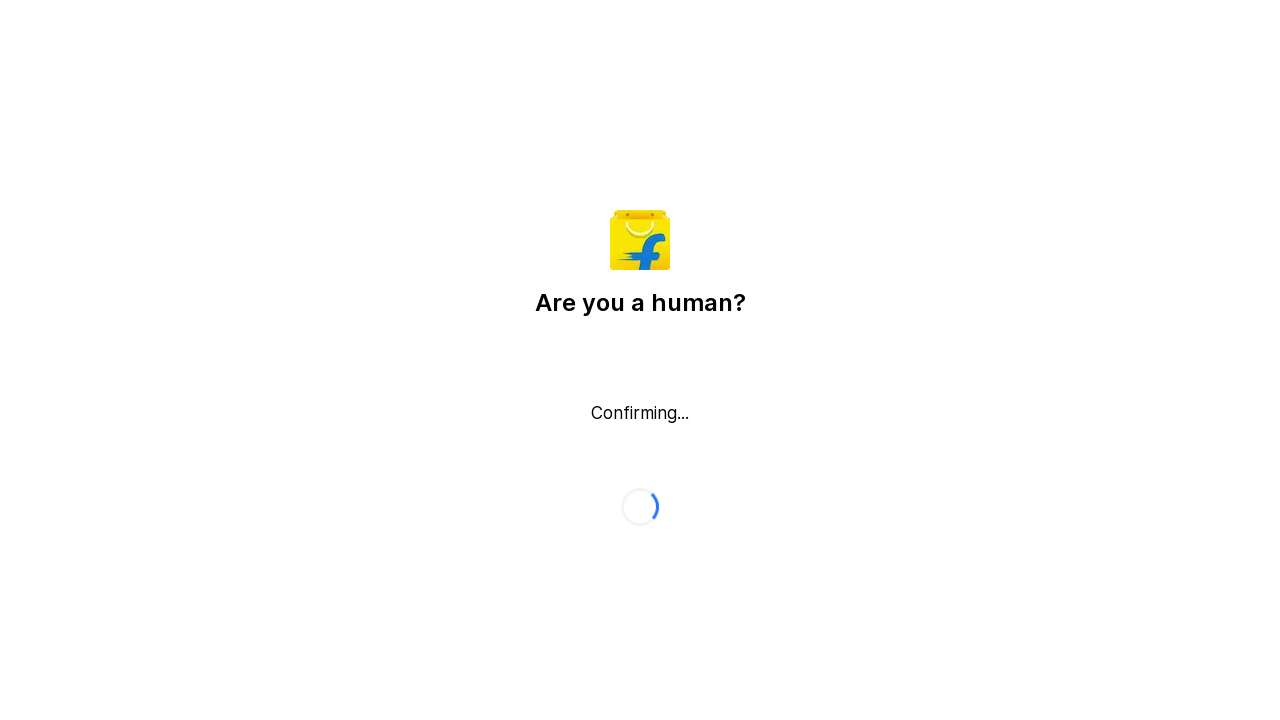

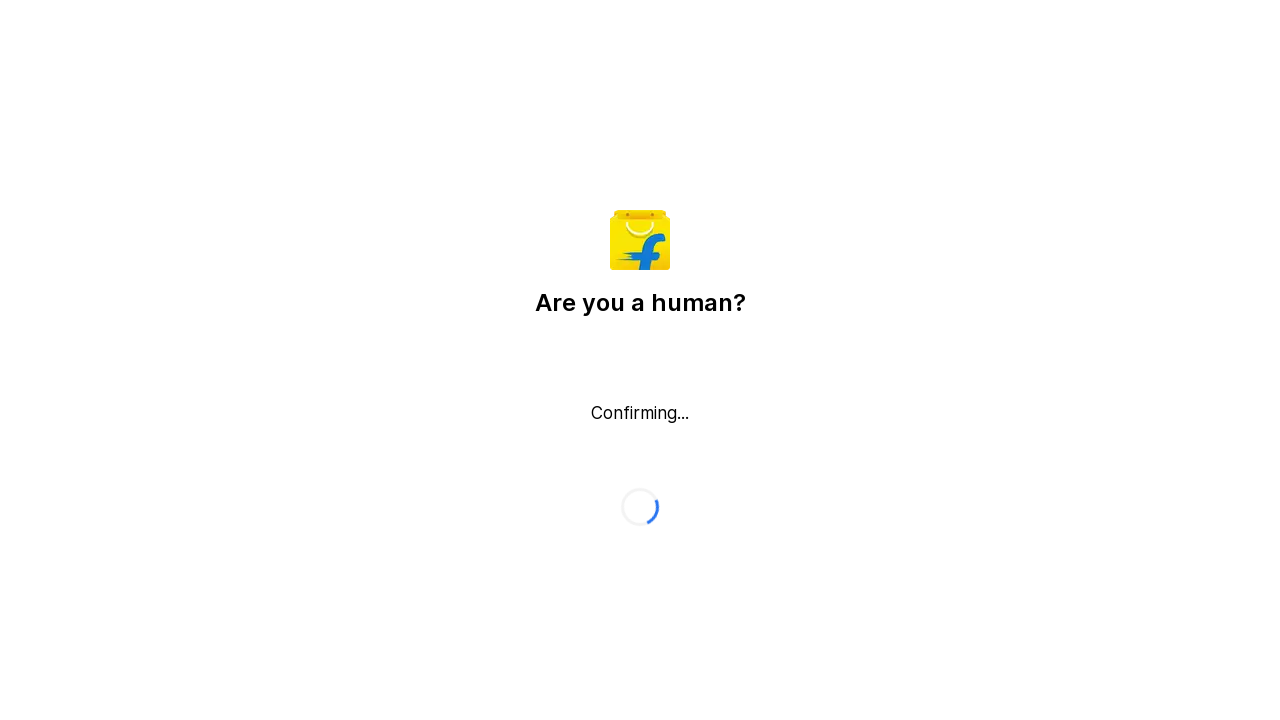